Tests that the currently applied filter link is highlighted with selected class

Starting URL: https://demo.playwright.dev/todomvc

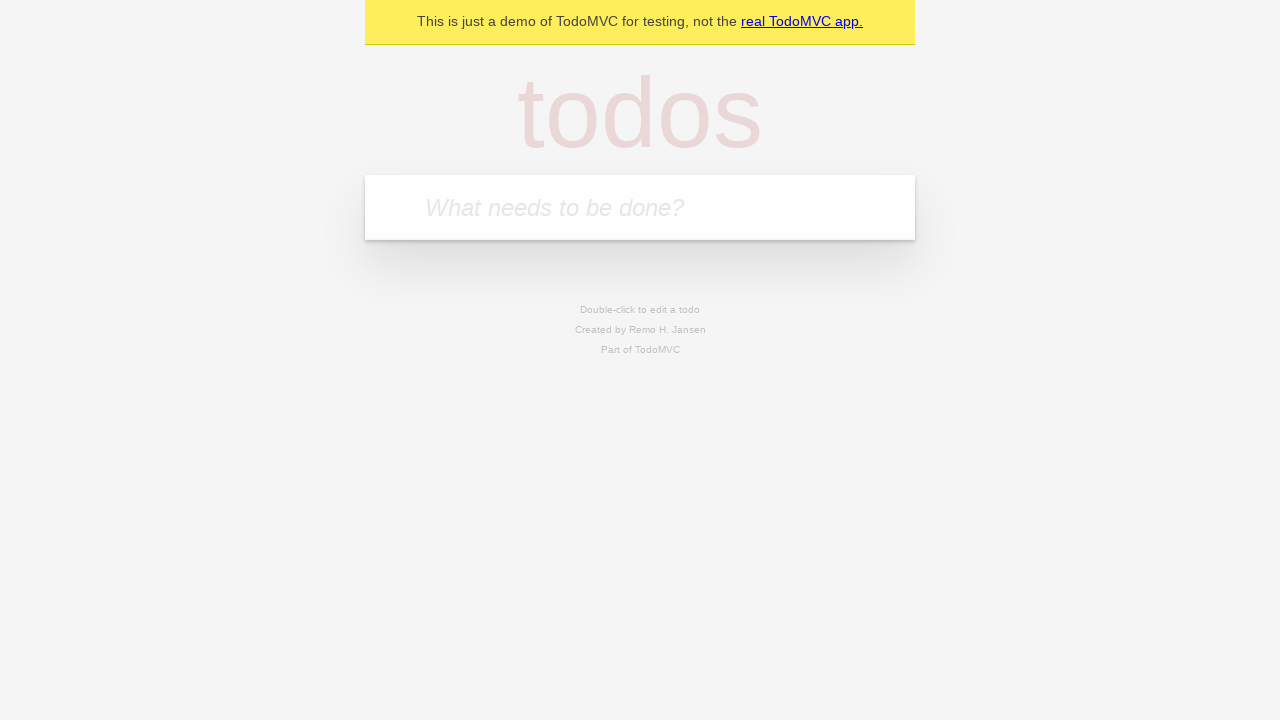

Filled todo input with 'buy some cheese' on internal:attr=[placeholder="What needs to be done?"i]
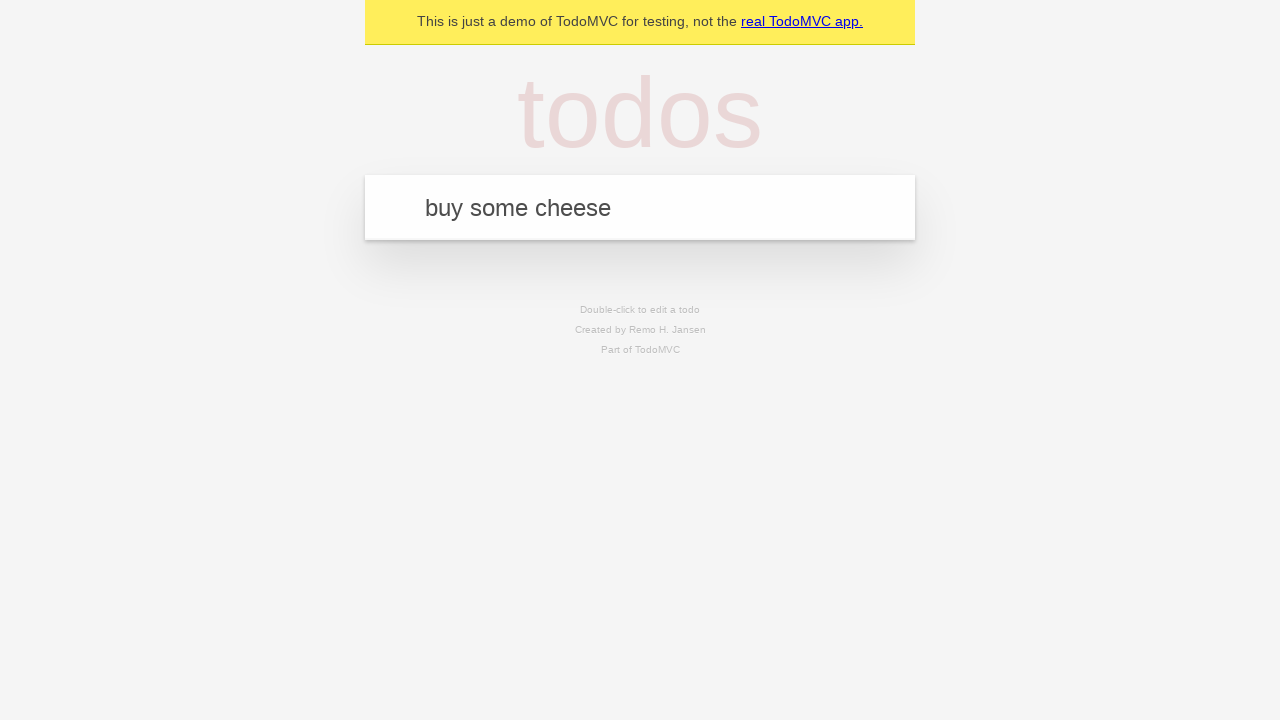

Pressed Enter to create todo 'buy some cheese' on internal:attr=[placeholder="What needs to be done?"i]
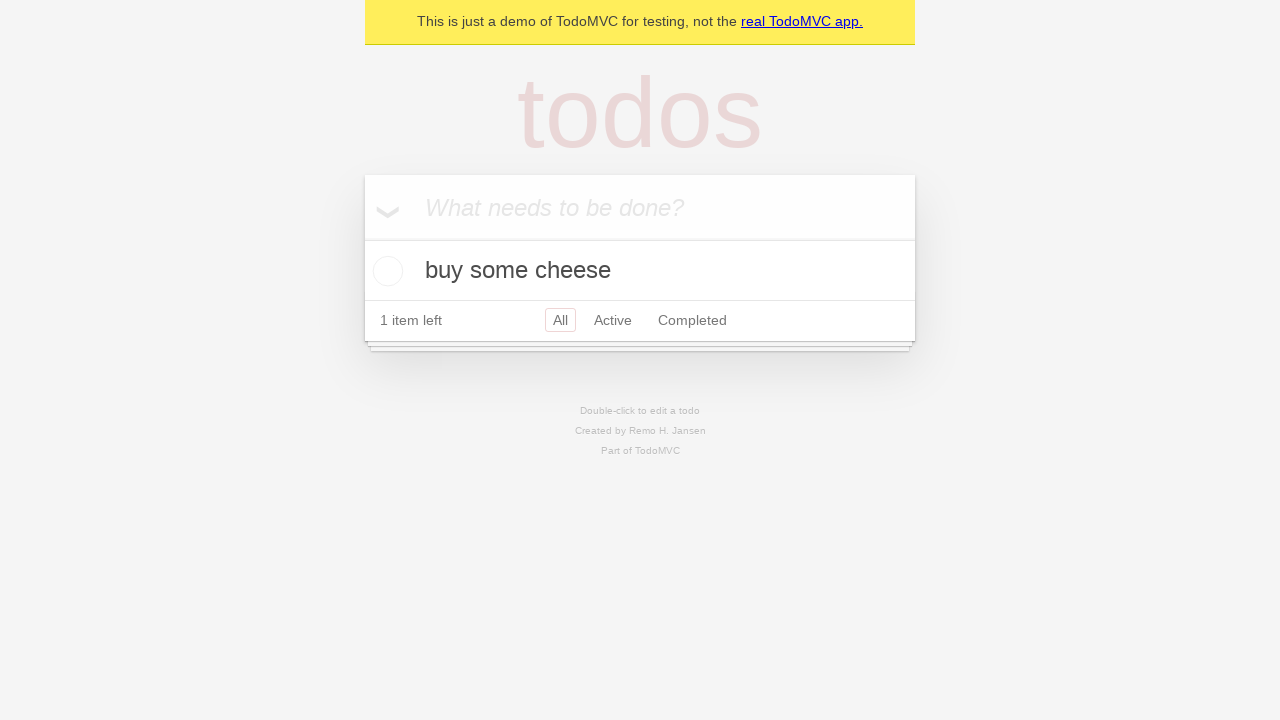

Filled todo input with 'feed the cat' on internal:attr=[placeholder="What needs to be done?"i]
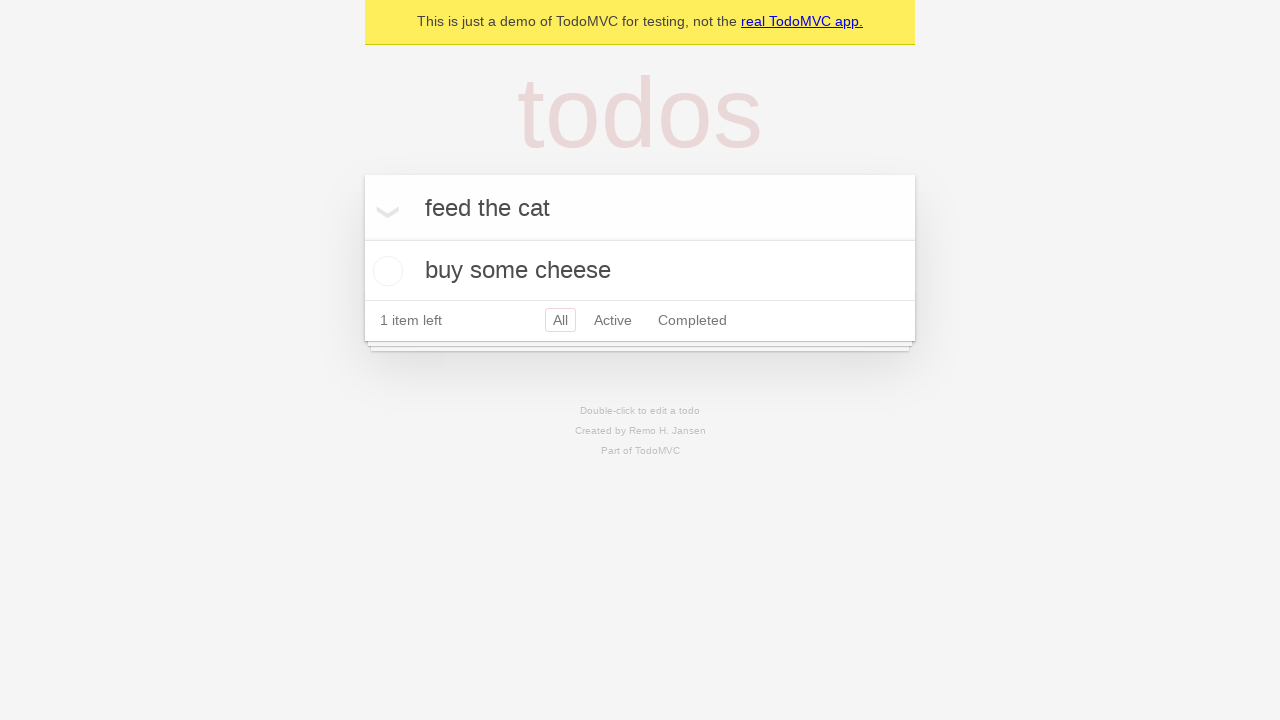

Pressed Enter to create todo 'feed the cat' on internal:attr=[placeholder="What needs to be done?"i]
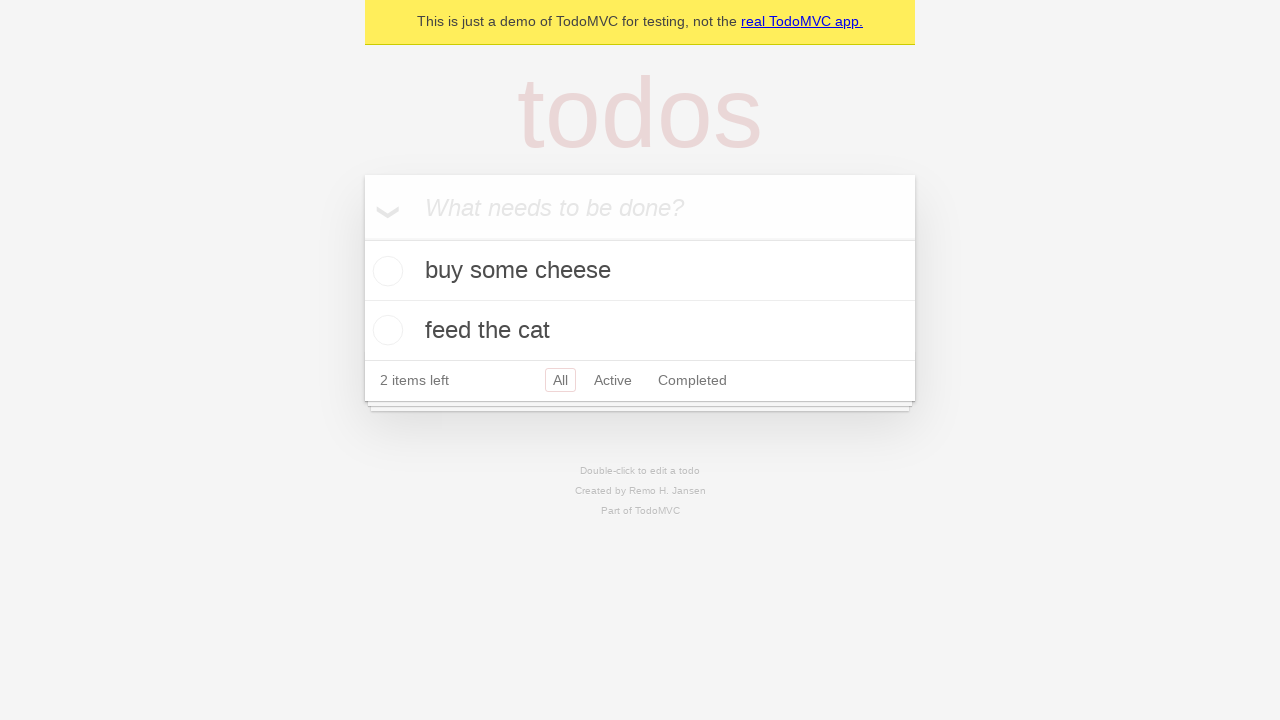

Filled todo input with 'book a doctors appointment' on internal:attr=[placeholder="What needs to be done?"i]
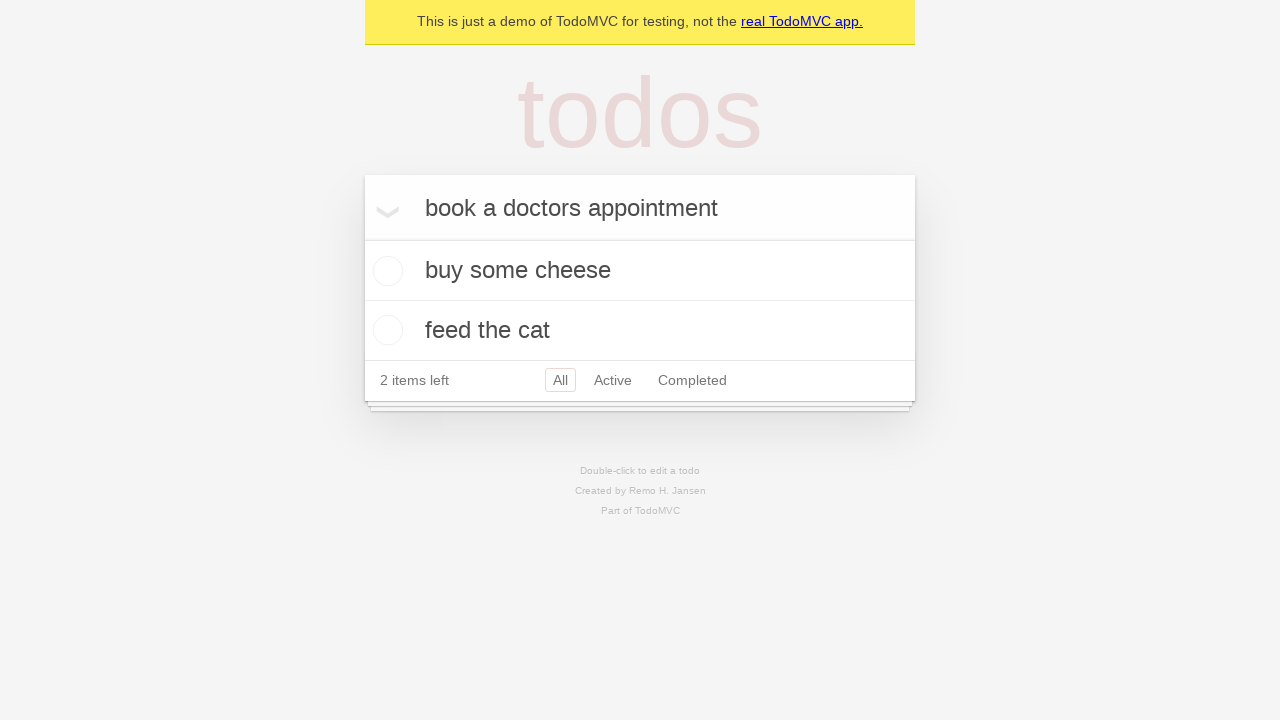

Pressed Enter to create todo 'book a doctors appointment' on internal:attr=[placeholder="What needs to be done?"i]
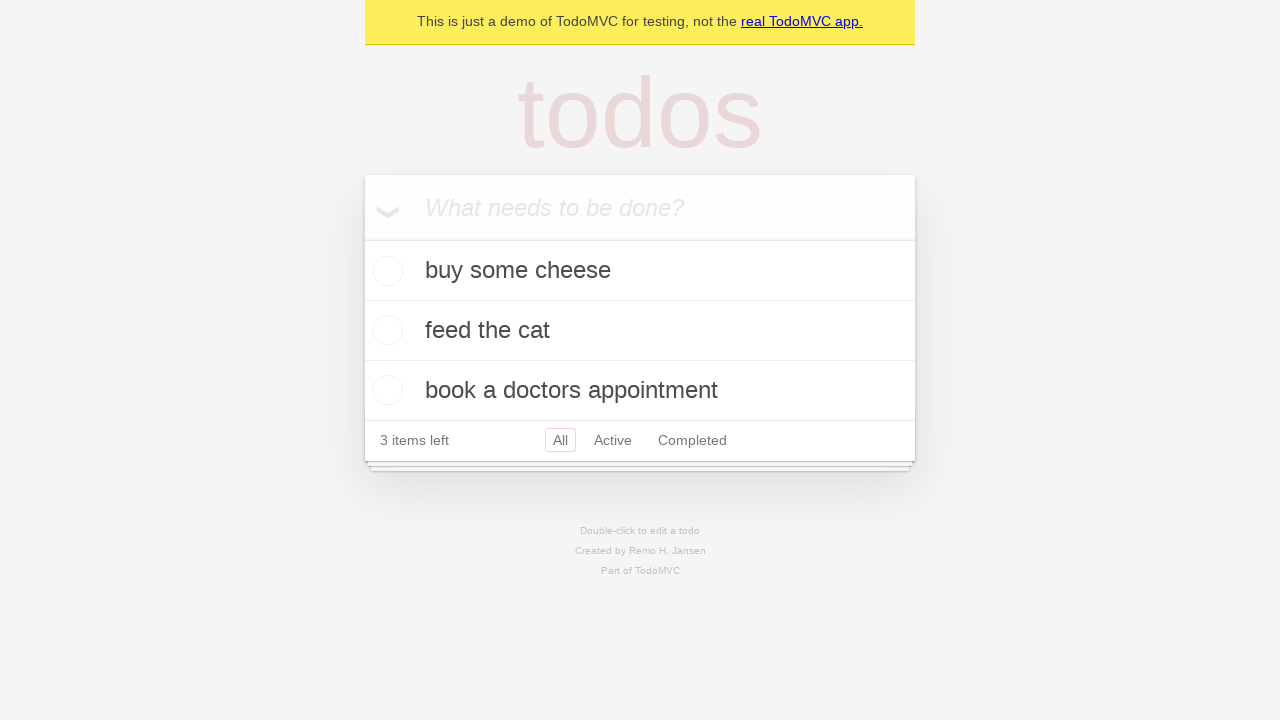

Waited for 3 todo items to be created
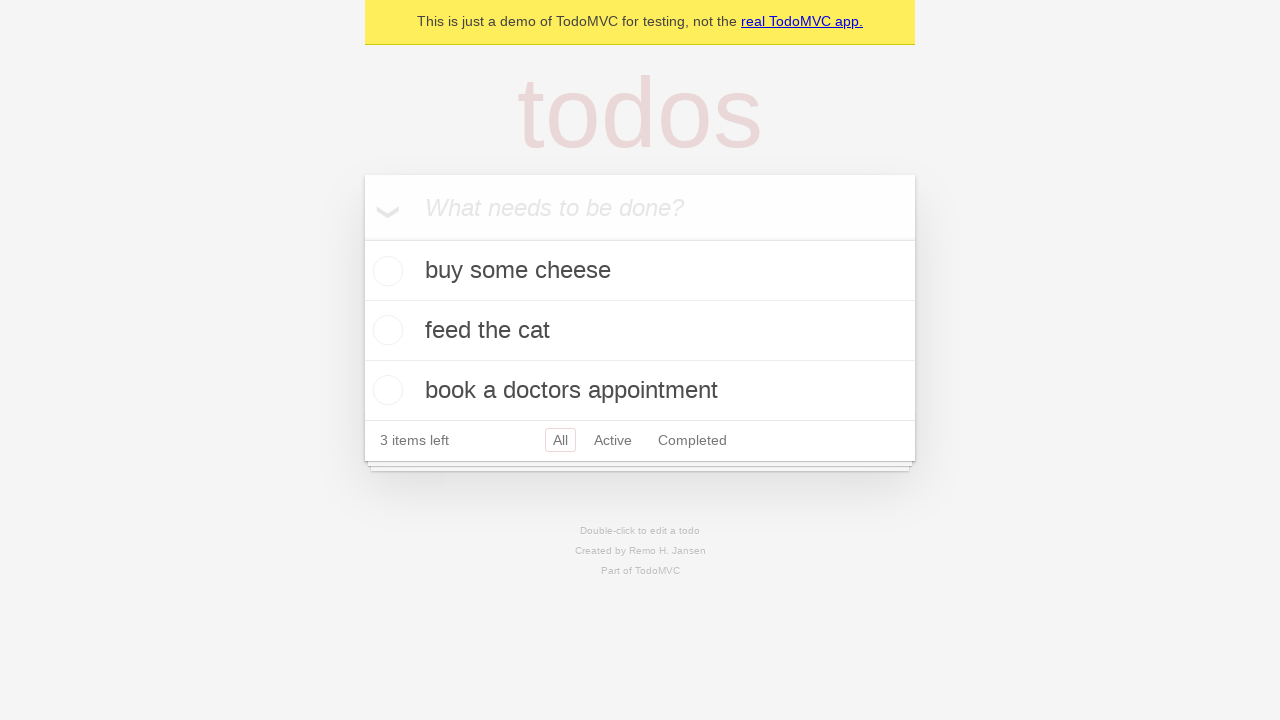

Clicked Active filter link at (613, 440) on internal:role=link[name="Active"i]
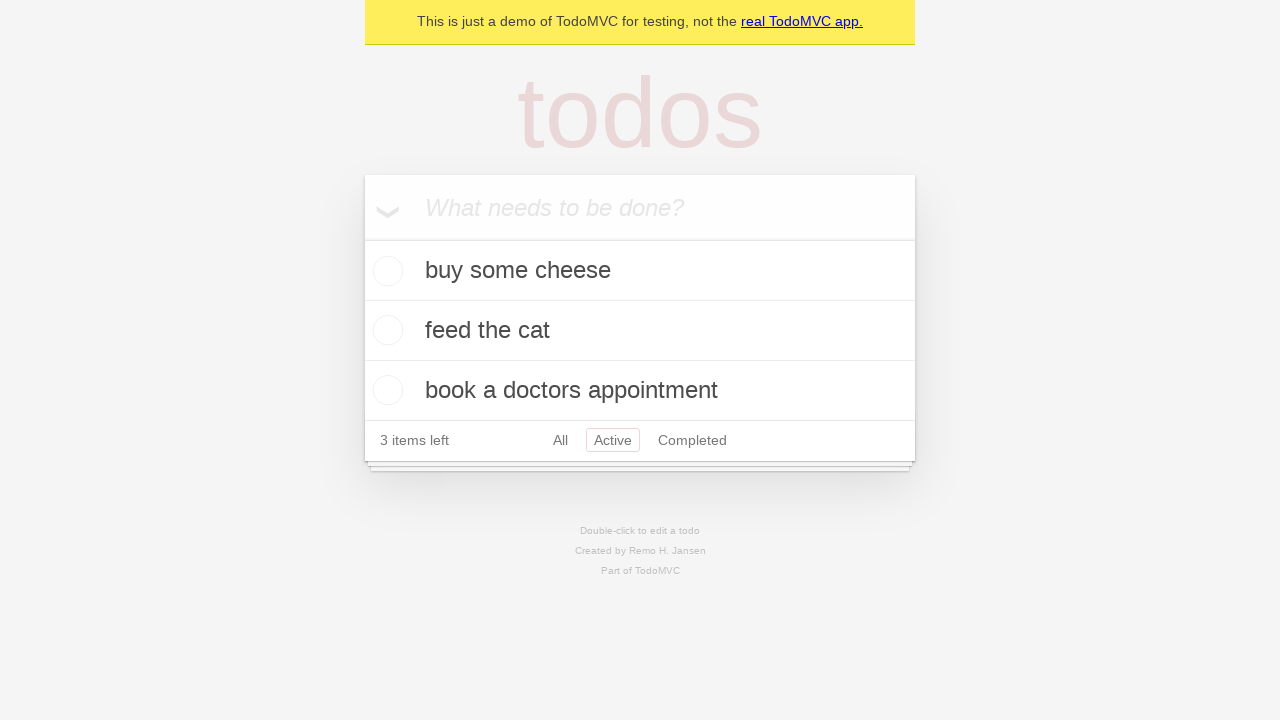

Clicked Completed filter link at (692, 440) on internal:role=link[name="Completed"i]
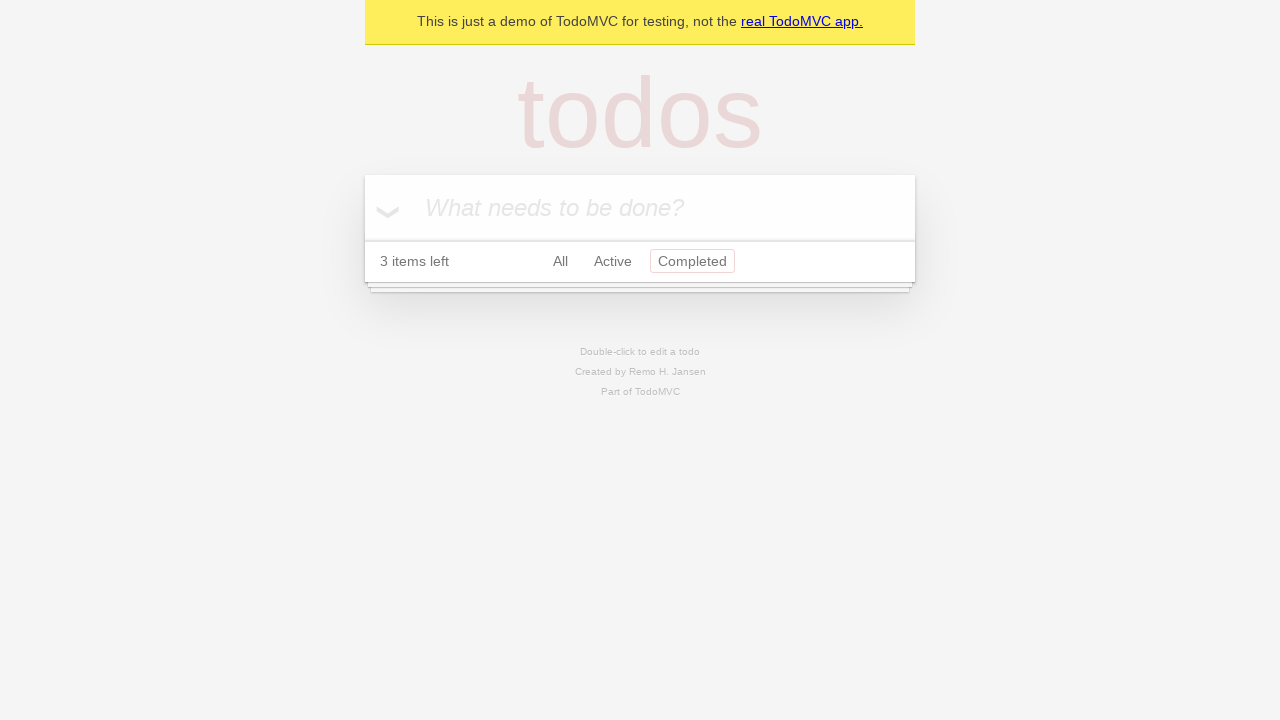

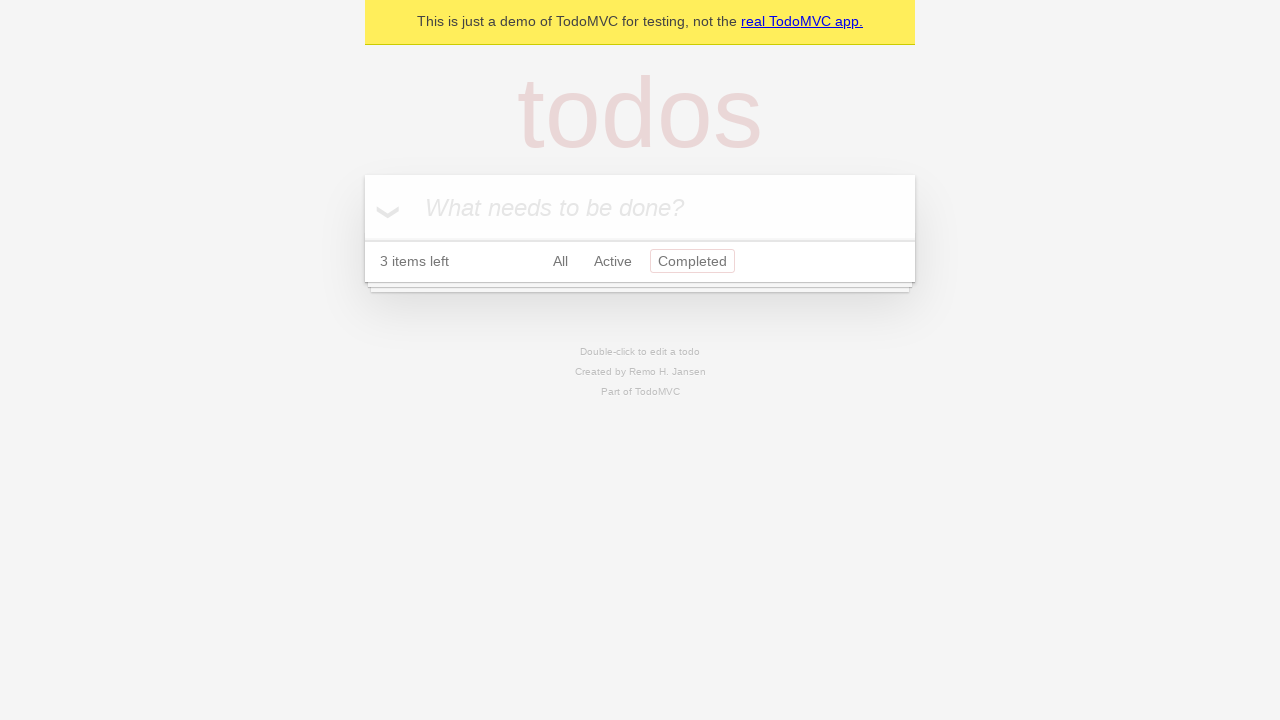